Tests drag and drop functionality by dragging two elements from their source locations to target locations

Starting URL: https://speedwaytech.co.in/testing-02/Drag-n-Drop/

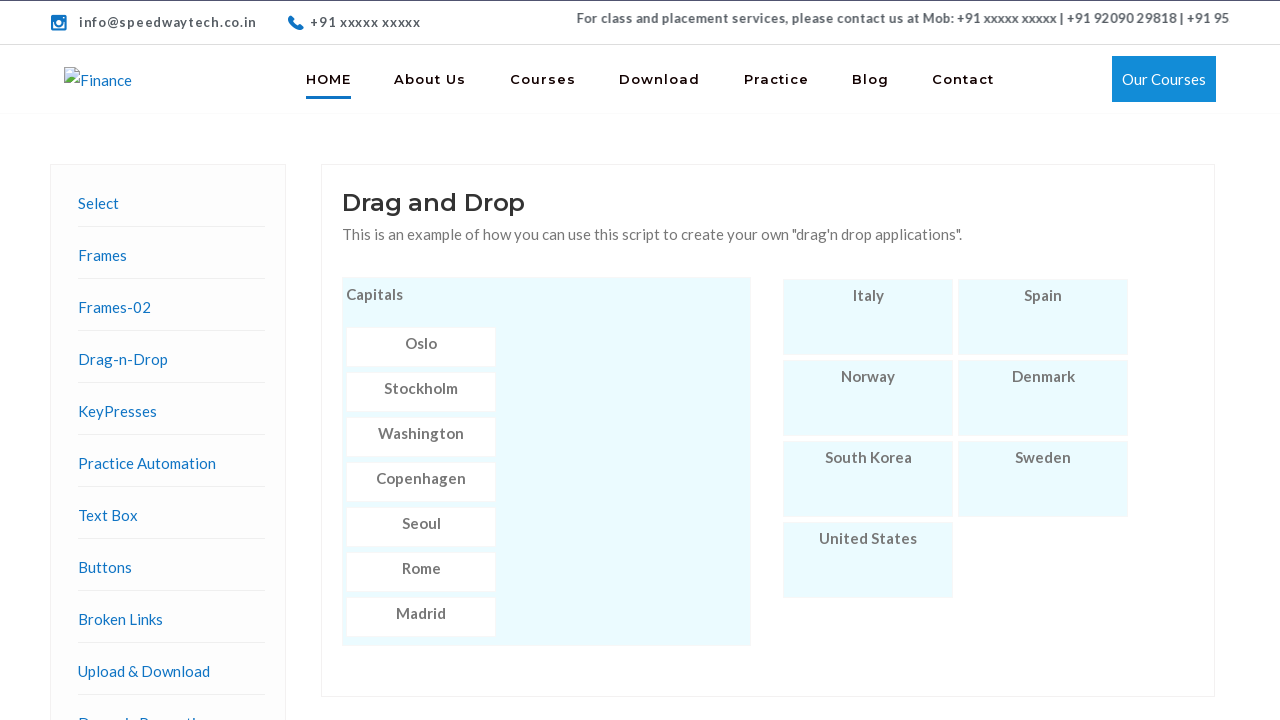

Dragged element #box5 to target #box105 at (868, 479)
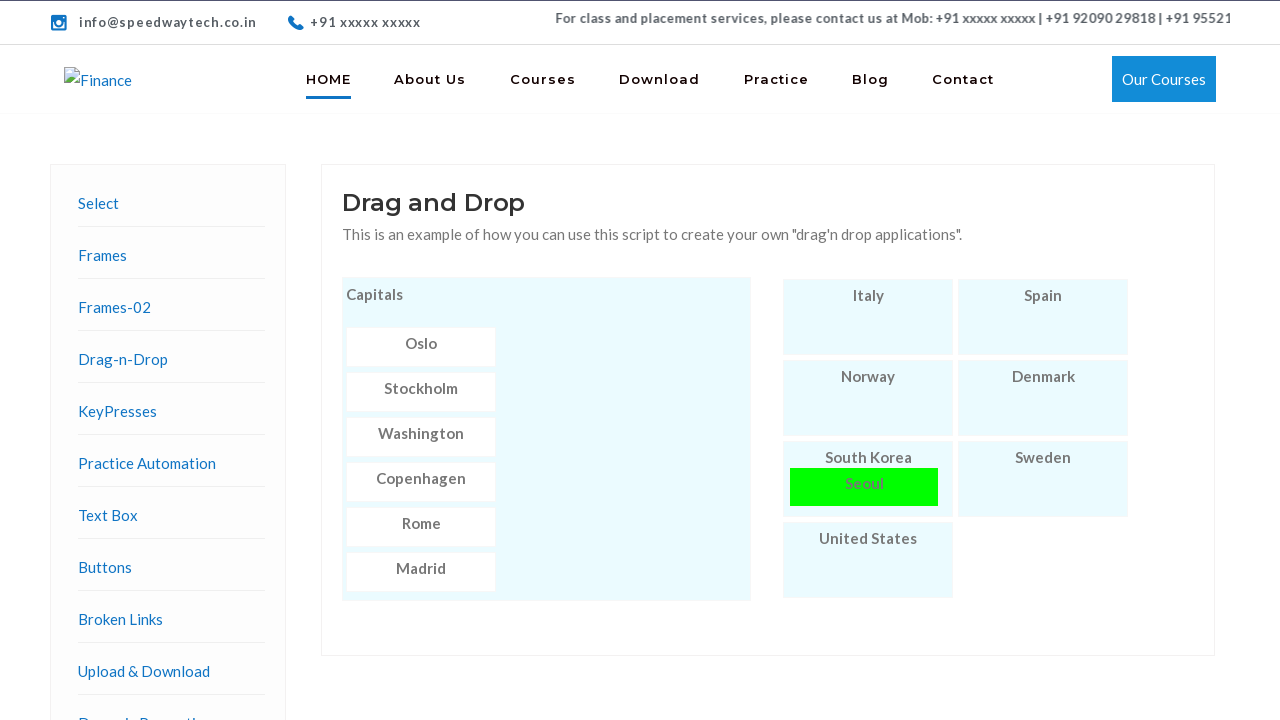

Waited 2 seconds for first drag and drop to complete
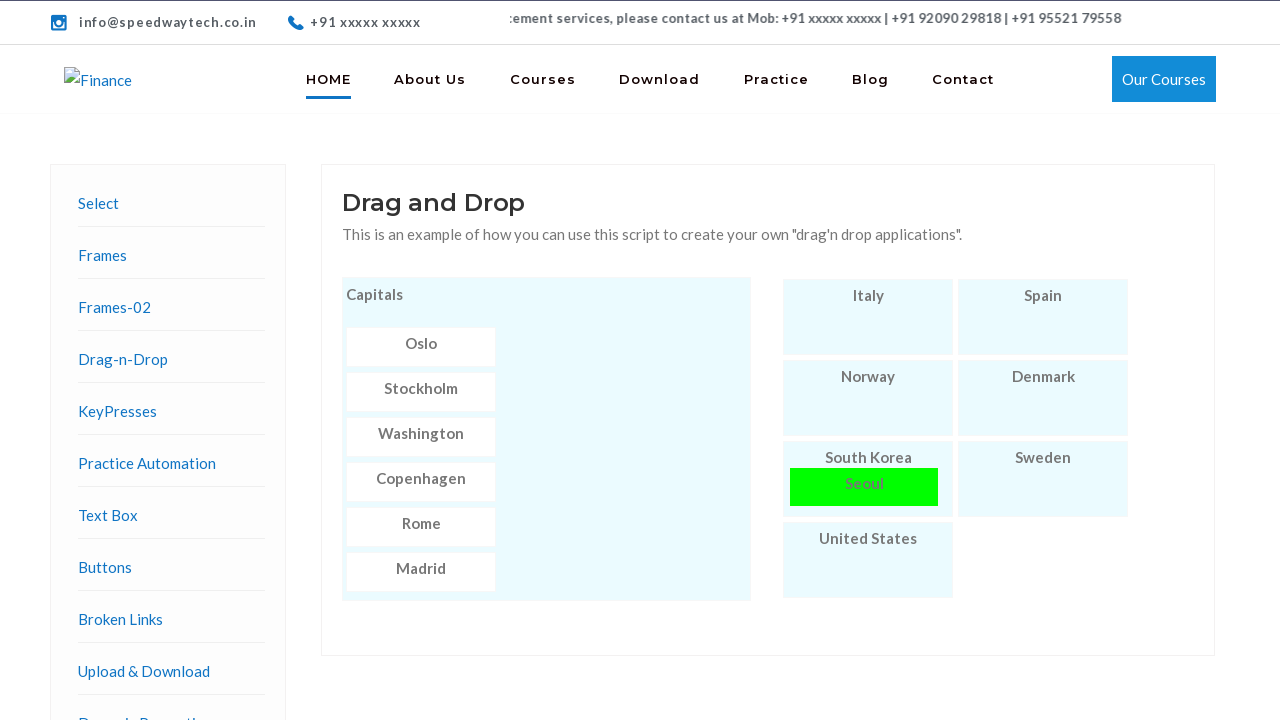

Dragged element #box6 to target #box104 at (1043, 398)
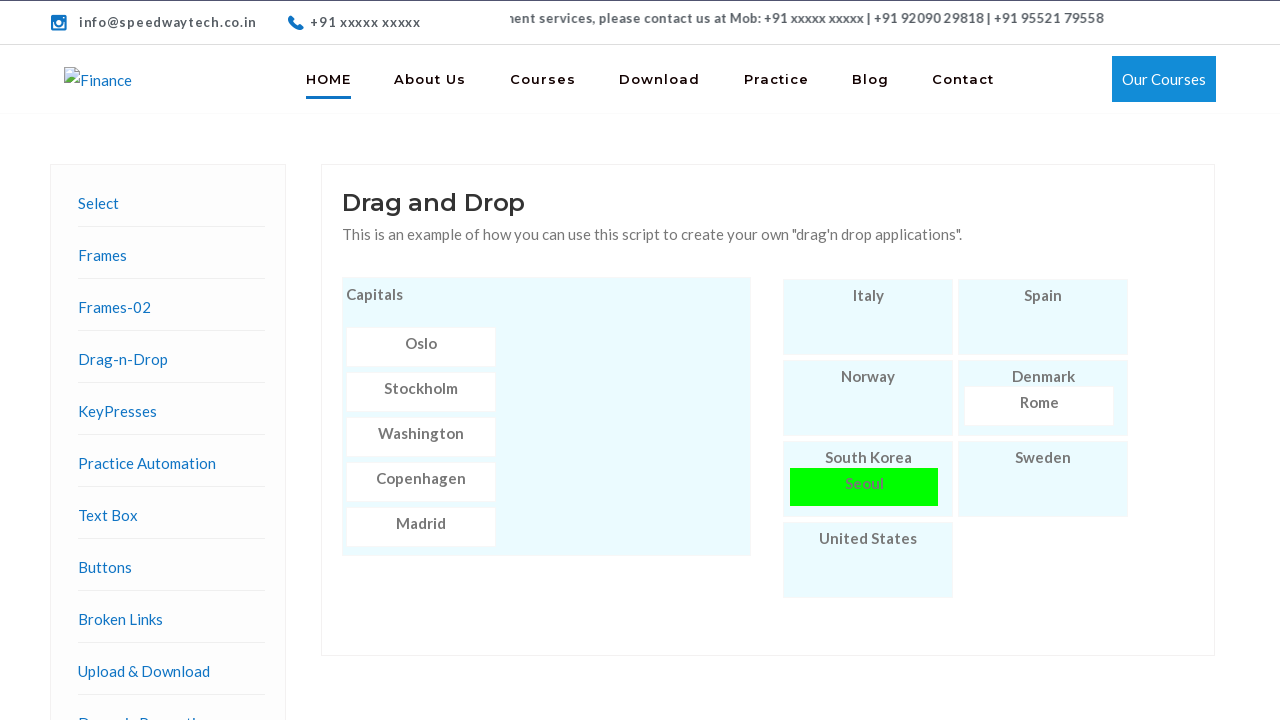

Waited 2 seconds for second drag and drop to complete
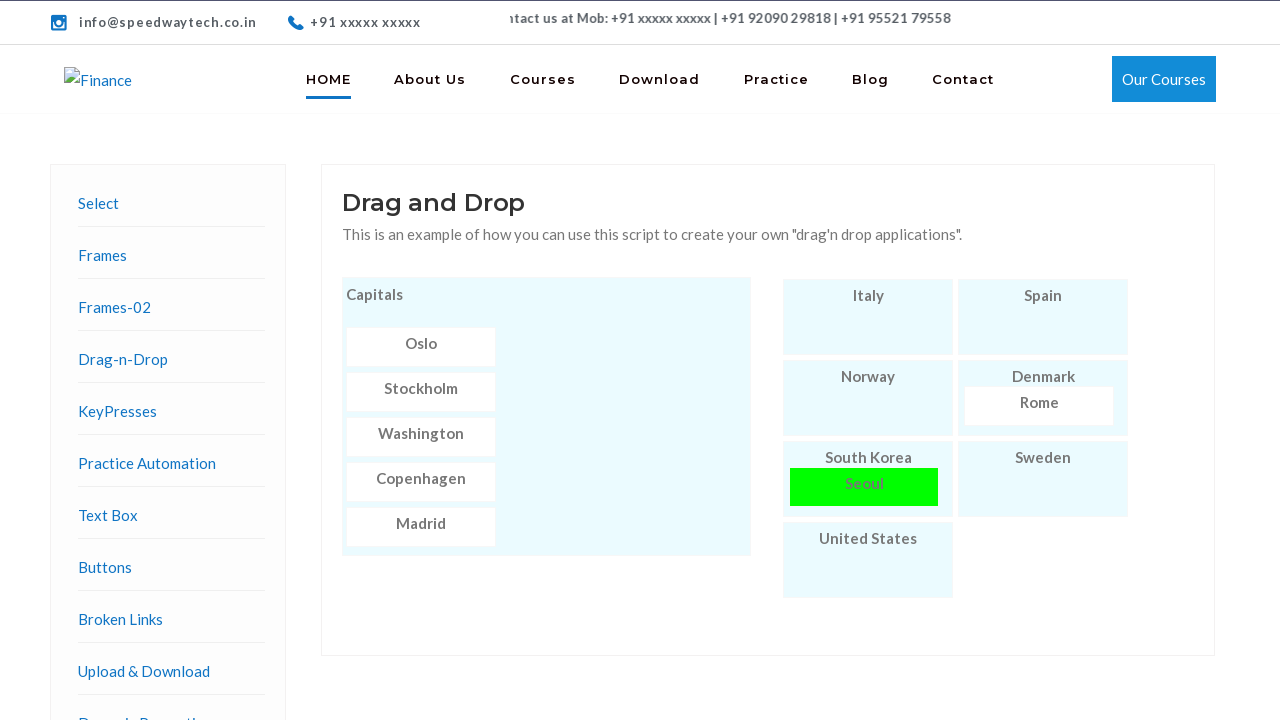

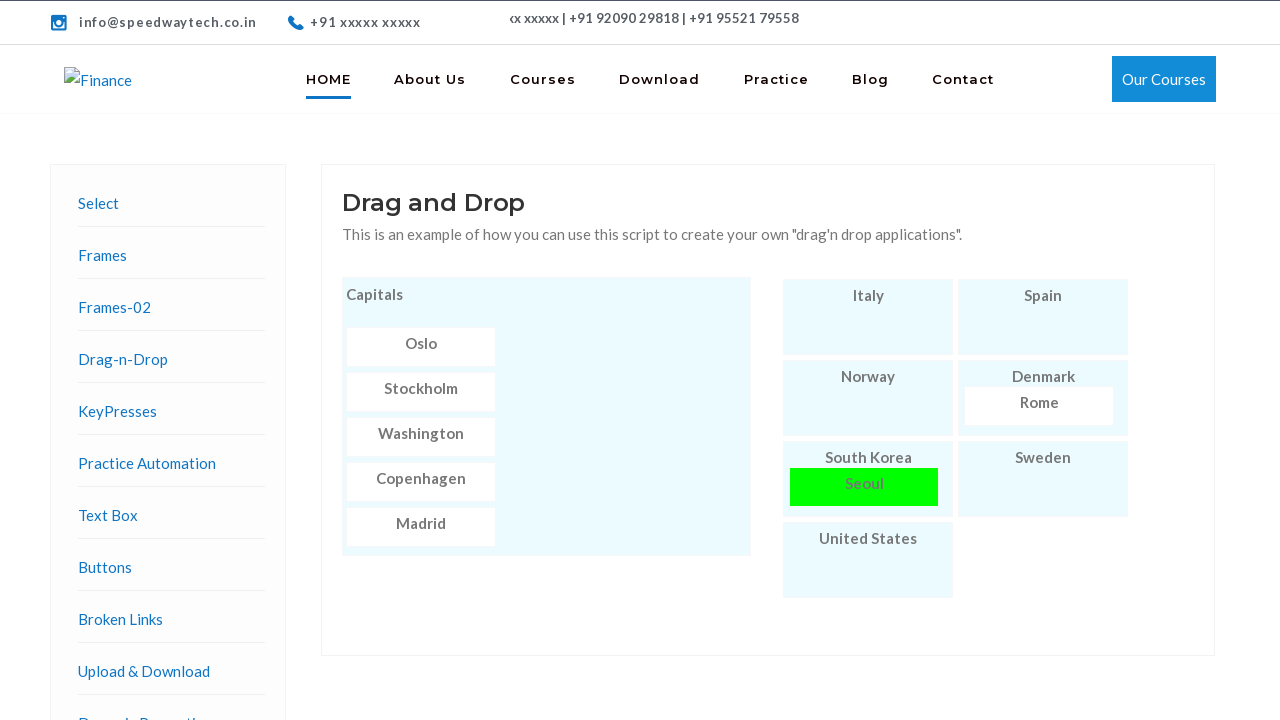